Tests form submission by filling out first name, last name, and email fields, then clicking the sign-up button

Starting URL: http://secure-retreat-92358.herokuapp.com

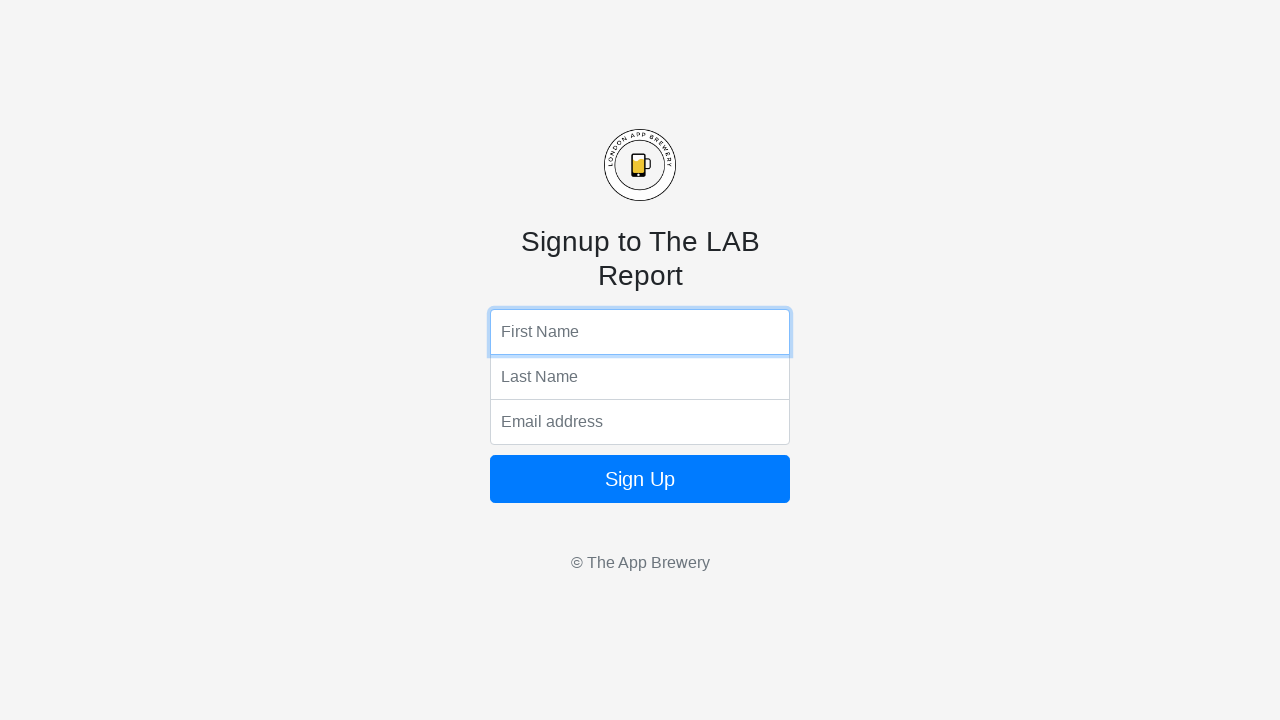

Filled first name field with 'John' on input[name='fName']
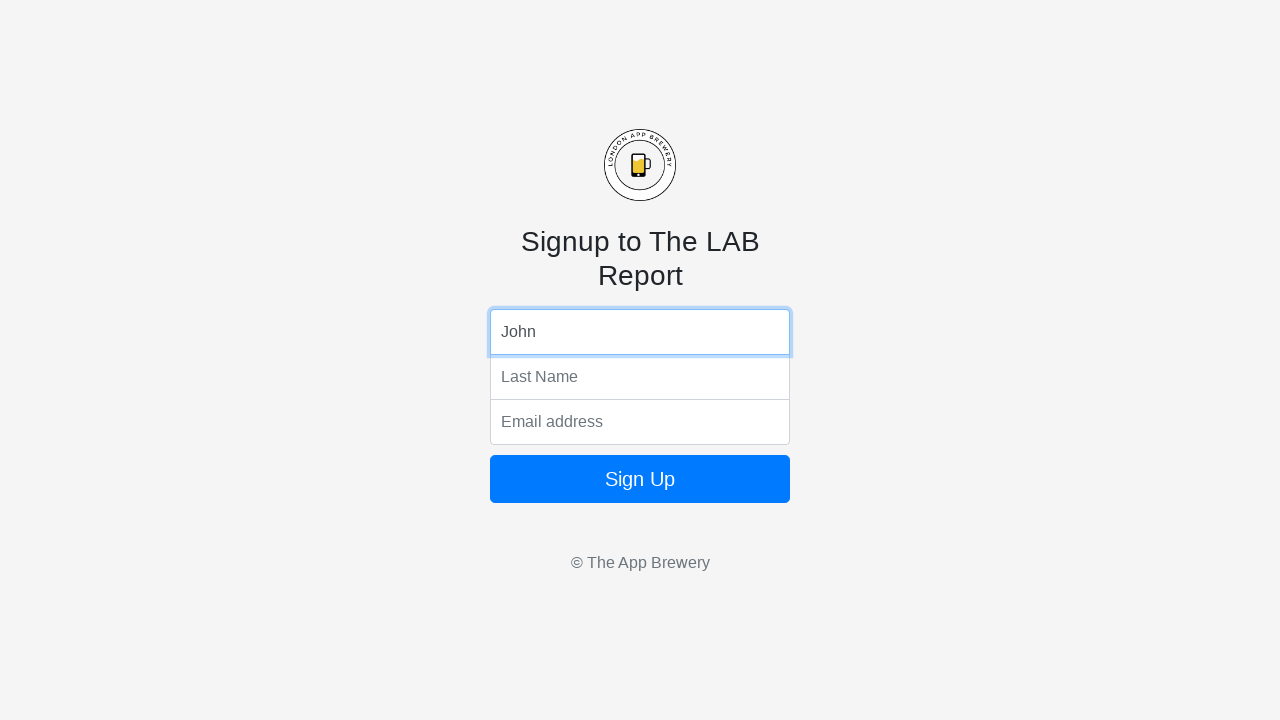

Filled last name field with 'Doe' on input[name='lName']
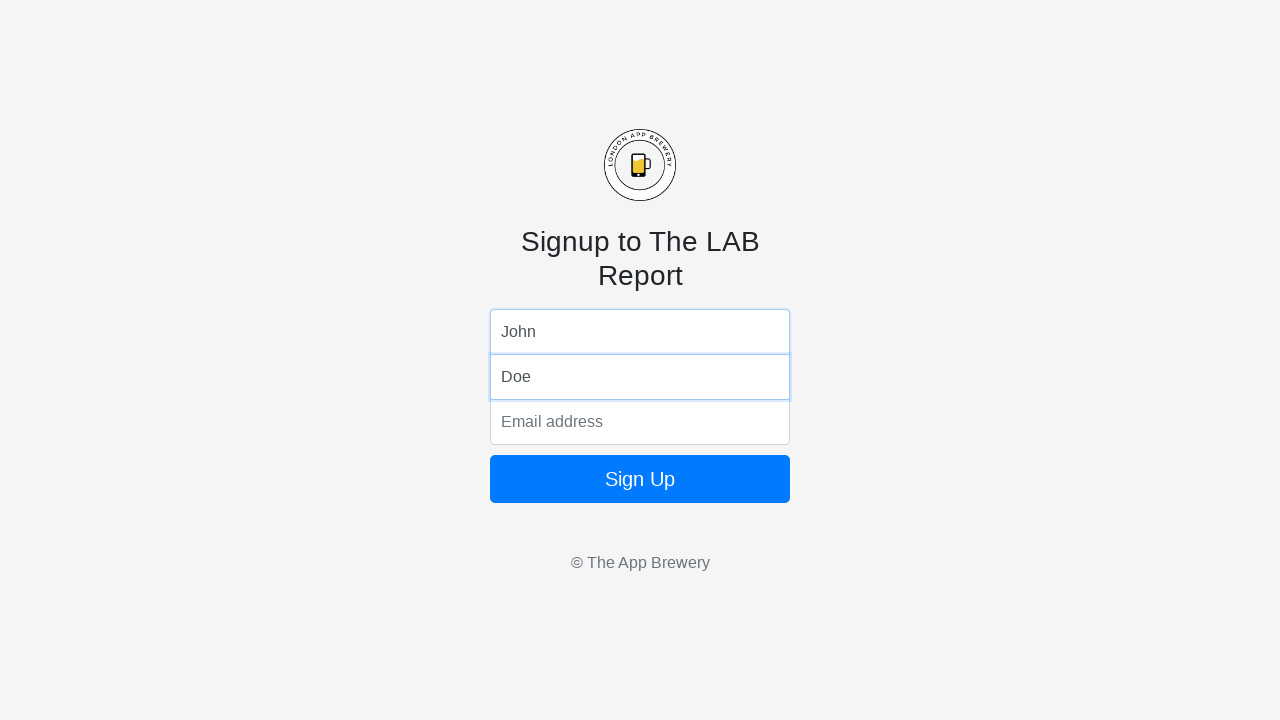

Filled email field with 'john.doe@gmail.com' on input[name='email']
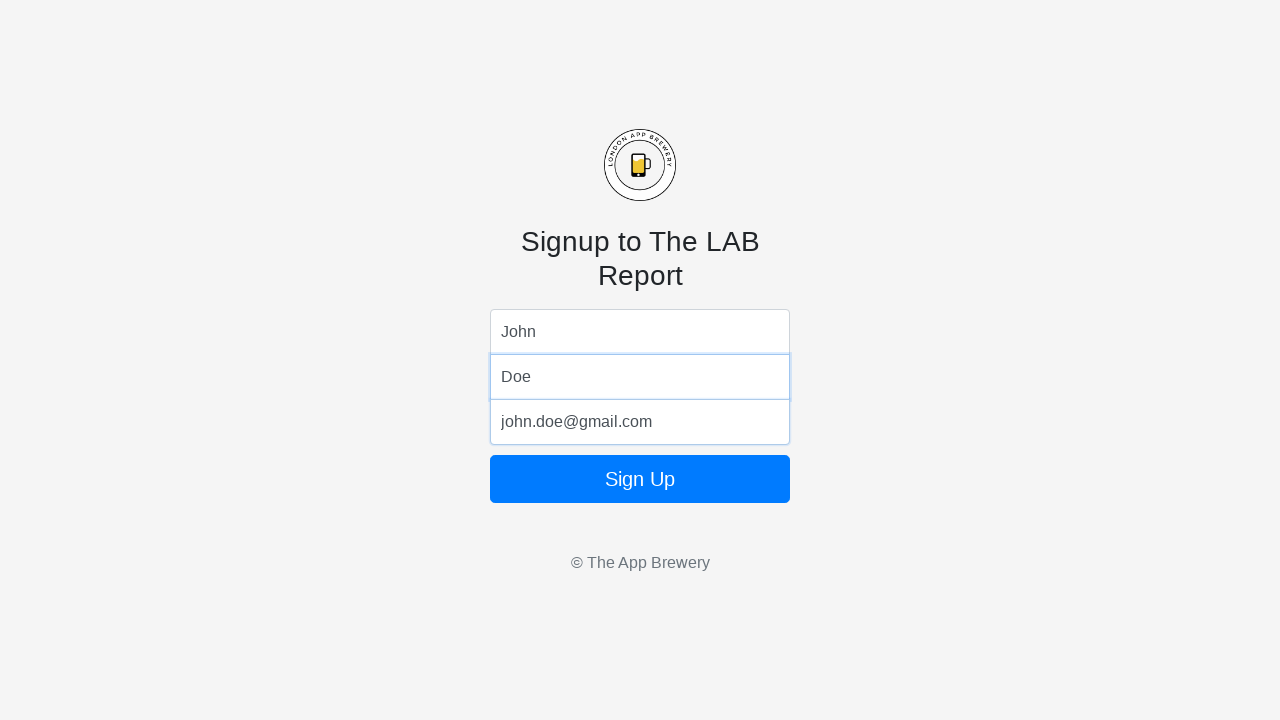

Clicked sign-up button to submit form at (640, 479) on button
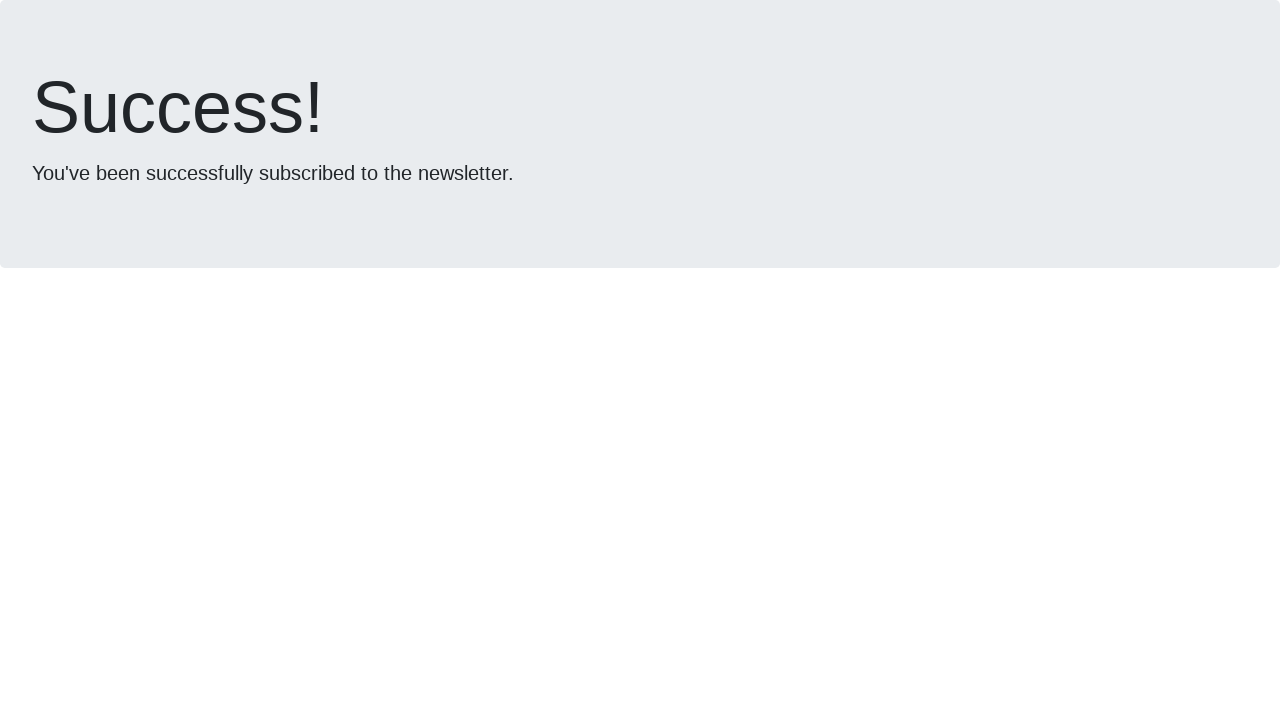

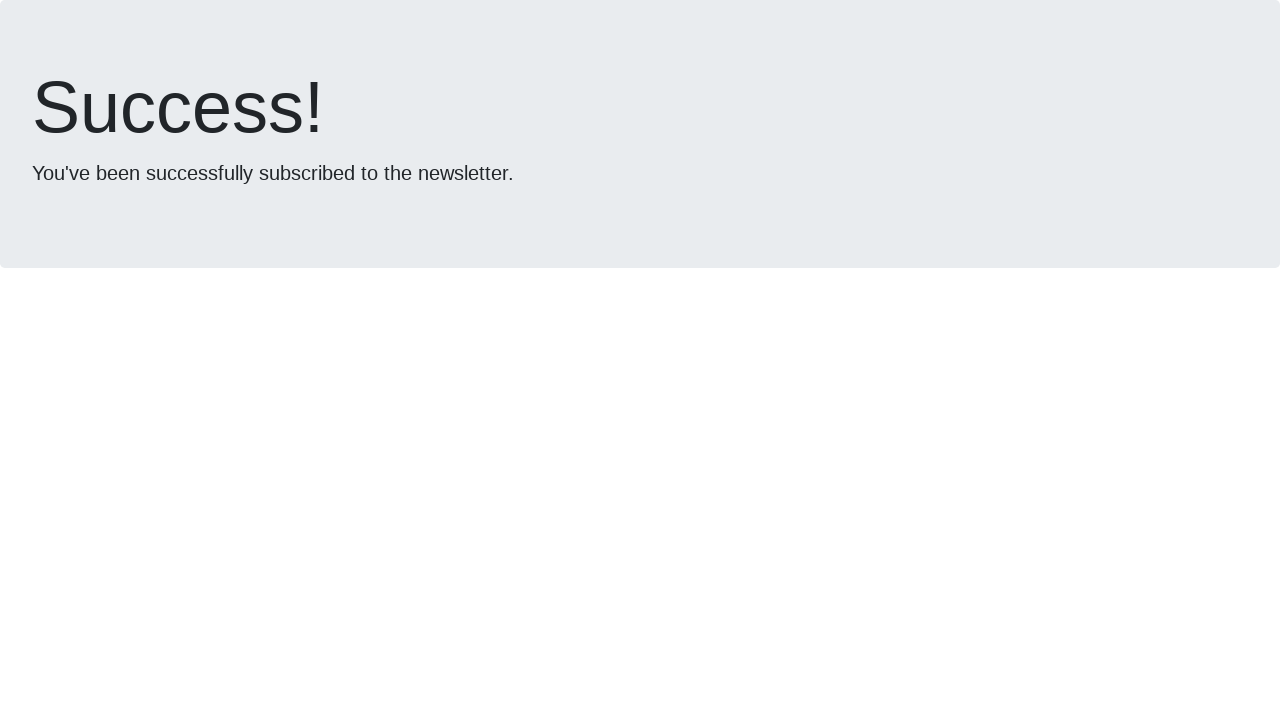